Verifies that the website logo image exists on the ynet.co.il homepage.

Starting URL: https://www.ynet.co.il/home/0,7340,L-8,00.html

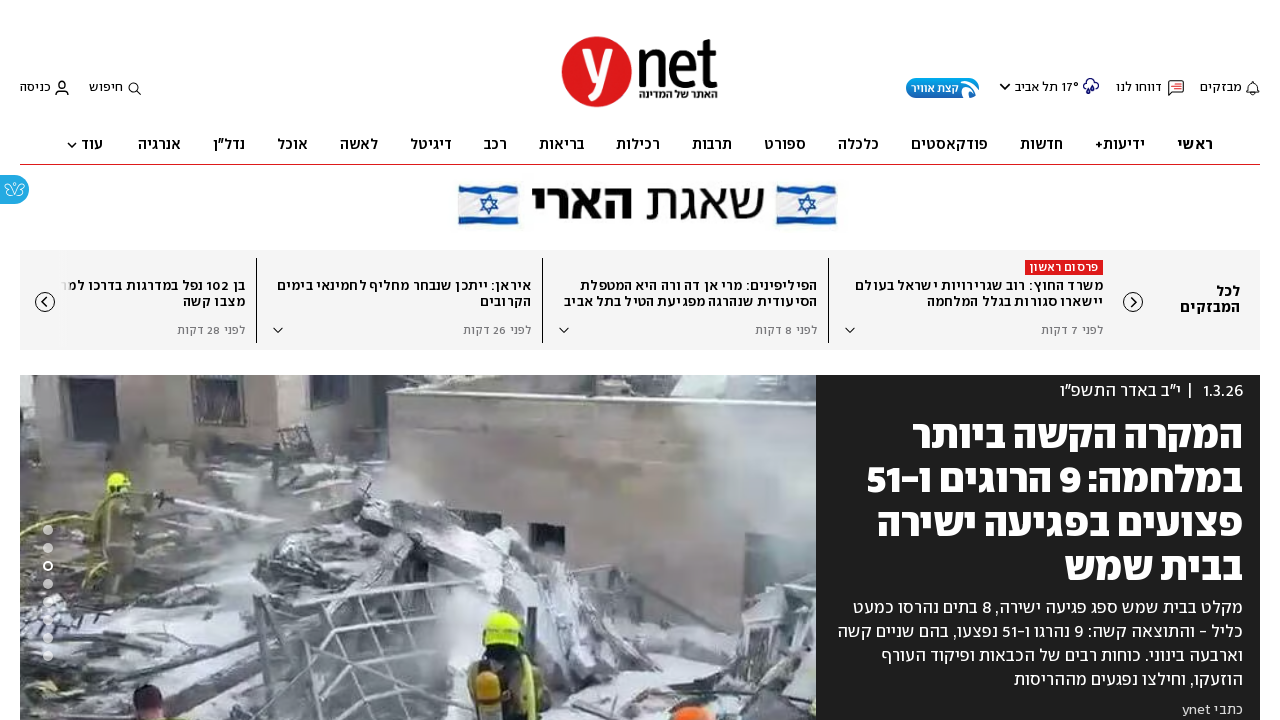

Waited for logo container div.logo to load
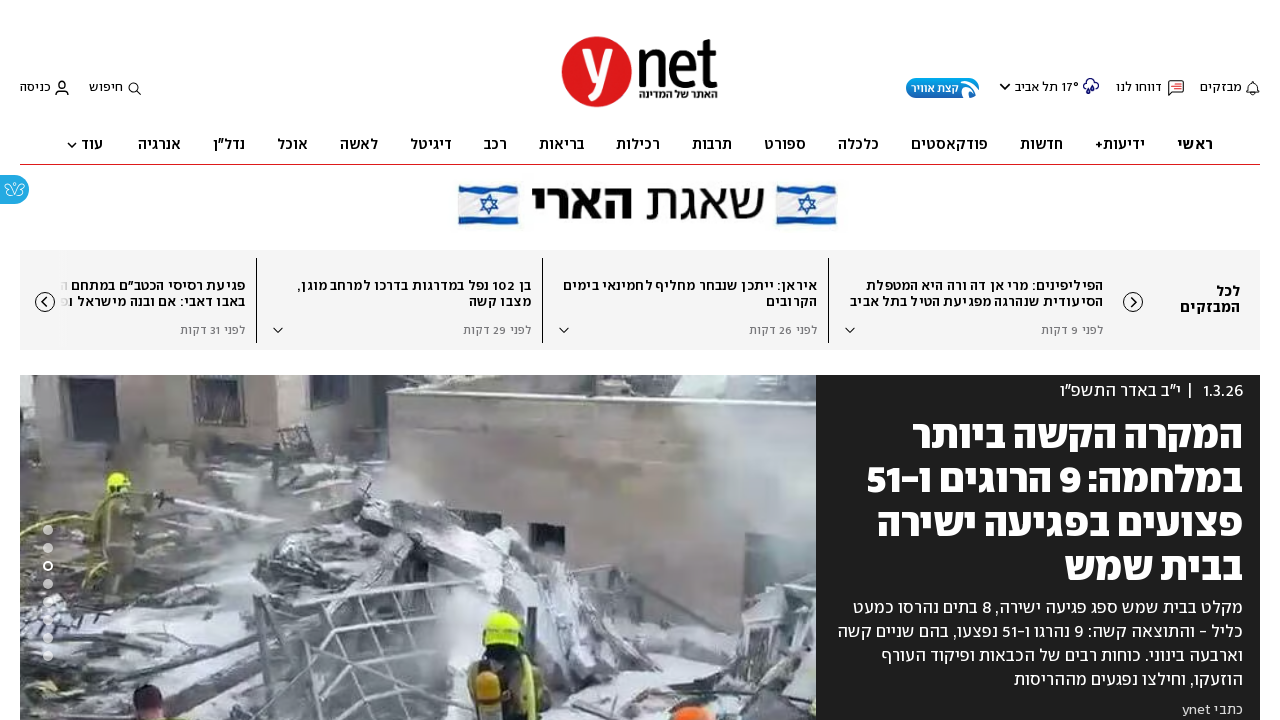

Located logo image element within div.logo
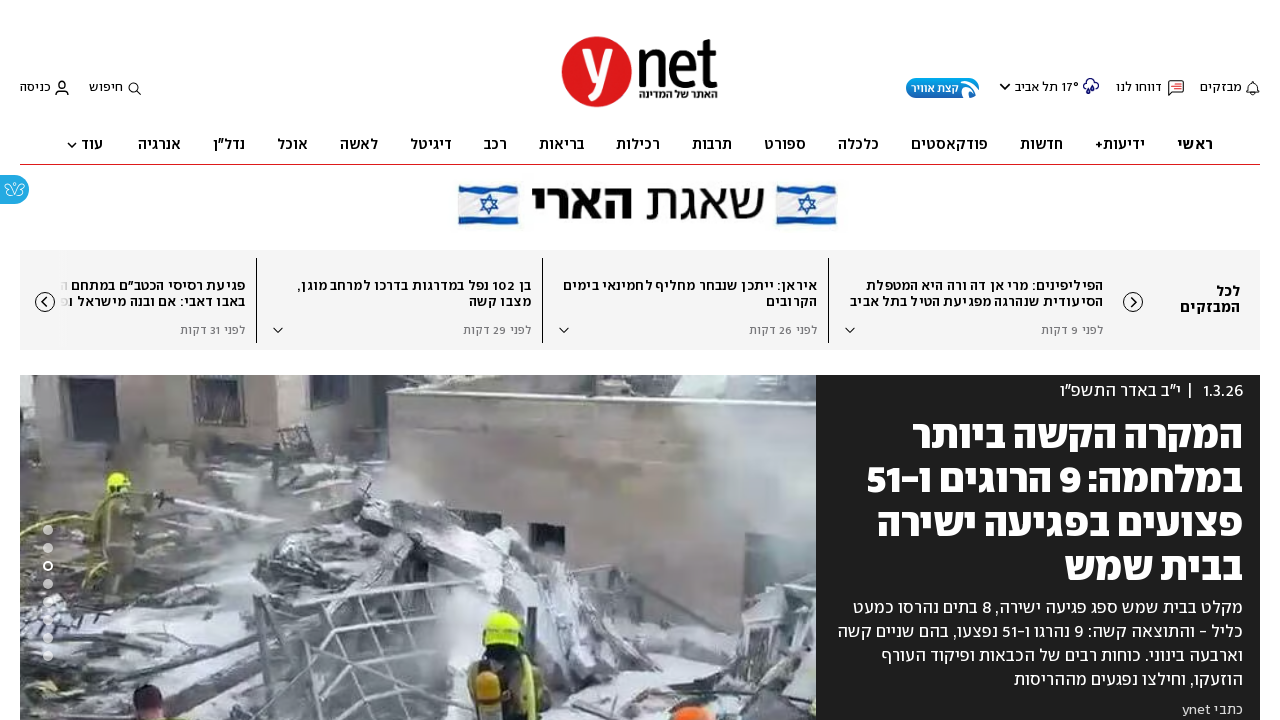

Verified logo image is visible on ynet.co.il homepage
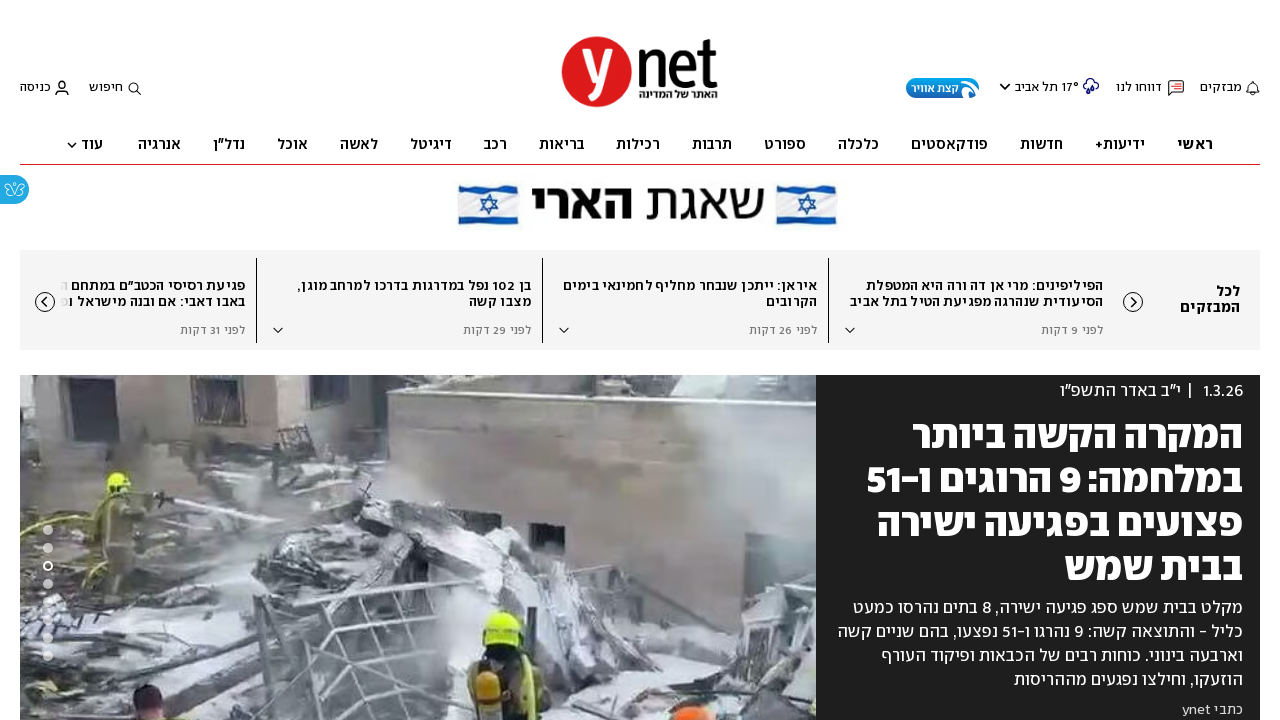

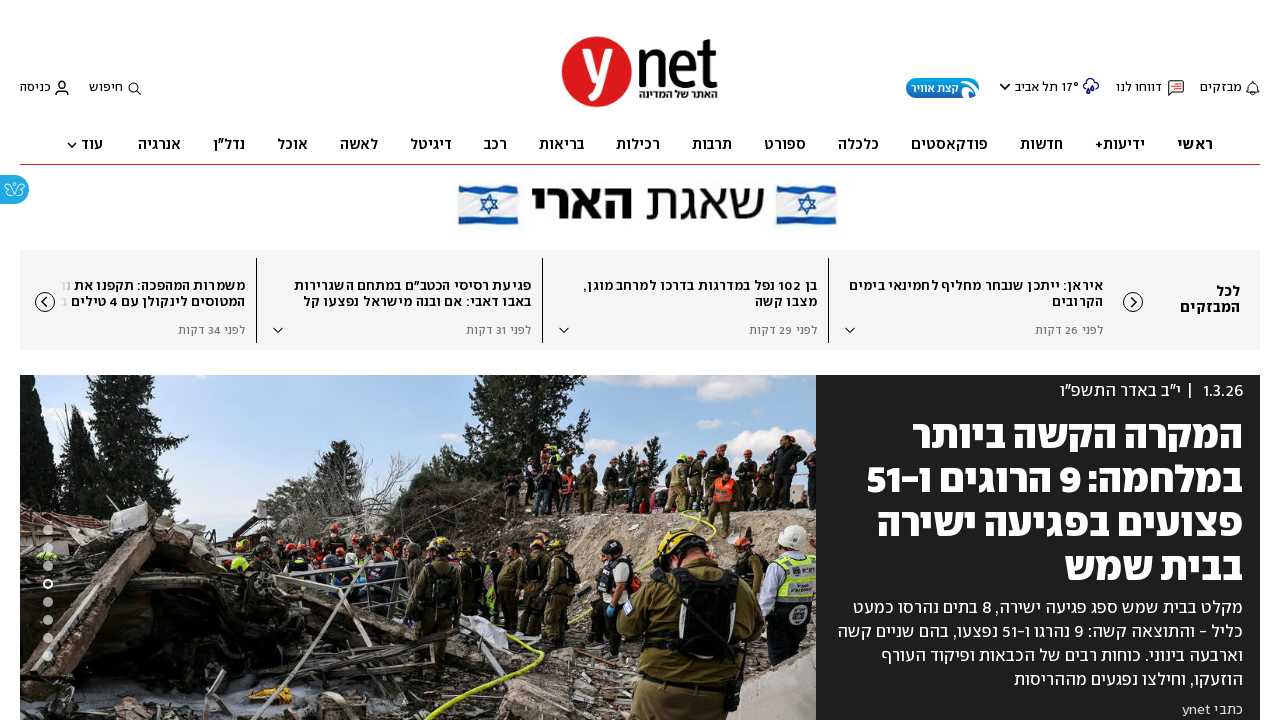